Navigates to the Hepsiburada e-commerce website homepage

Starting URL: https://www.hepsiburada.com/

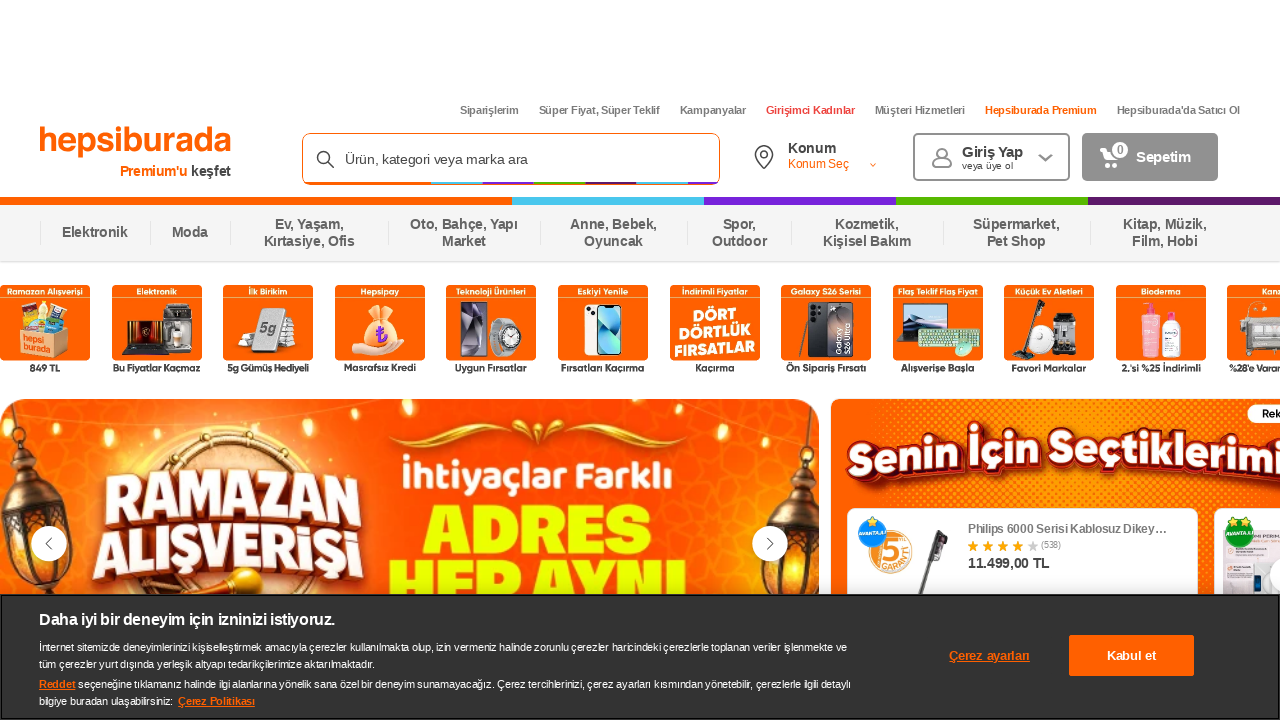

Waited for page to reach networkidle state
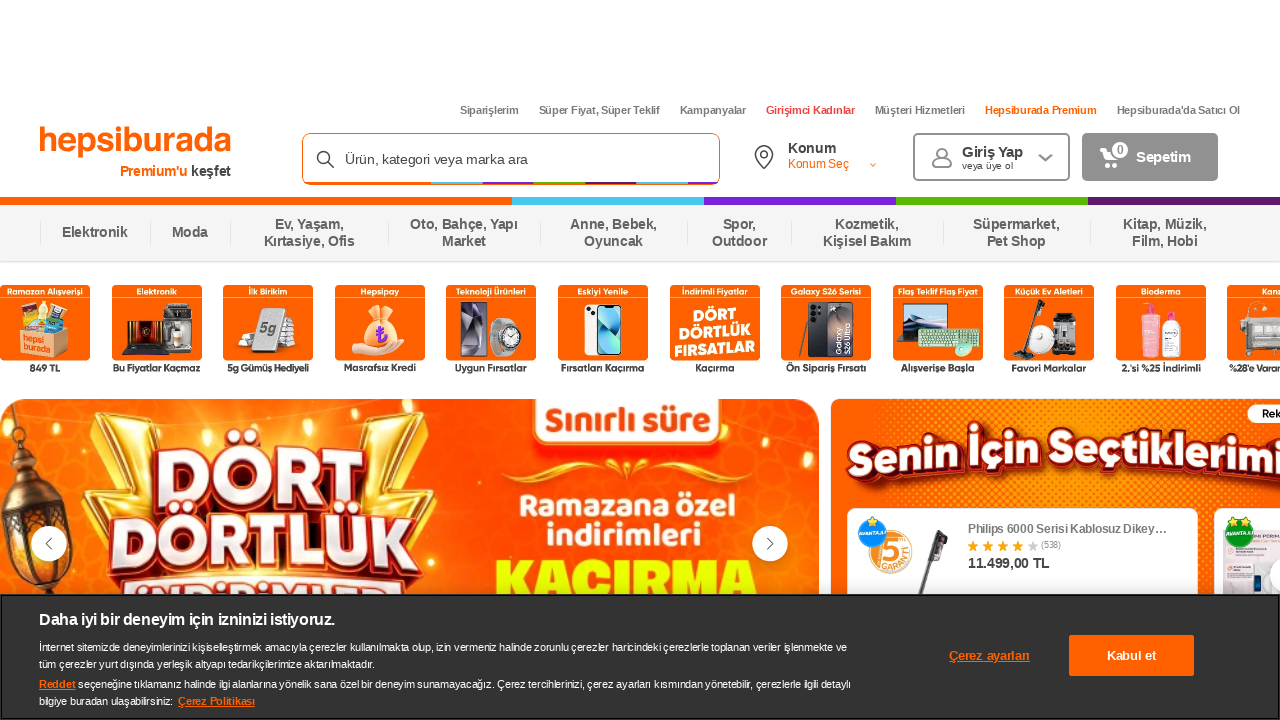

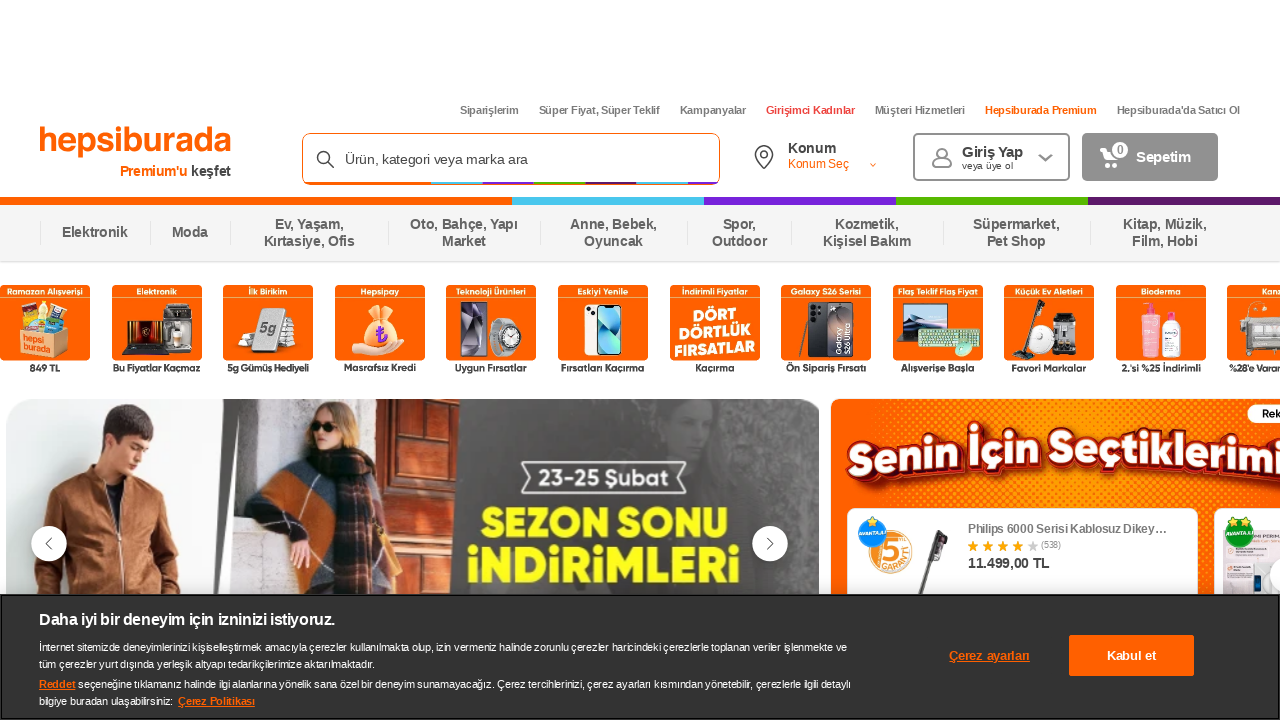